Tests dropdown selection by visible text and retrieves all available options in the dropdown

Starting URL: https://the-internet.herokuapp.com/dropdown

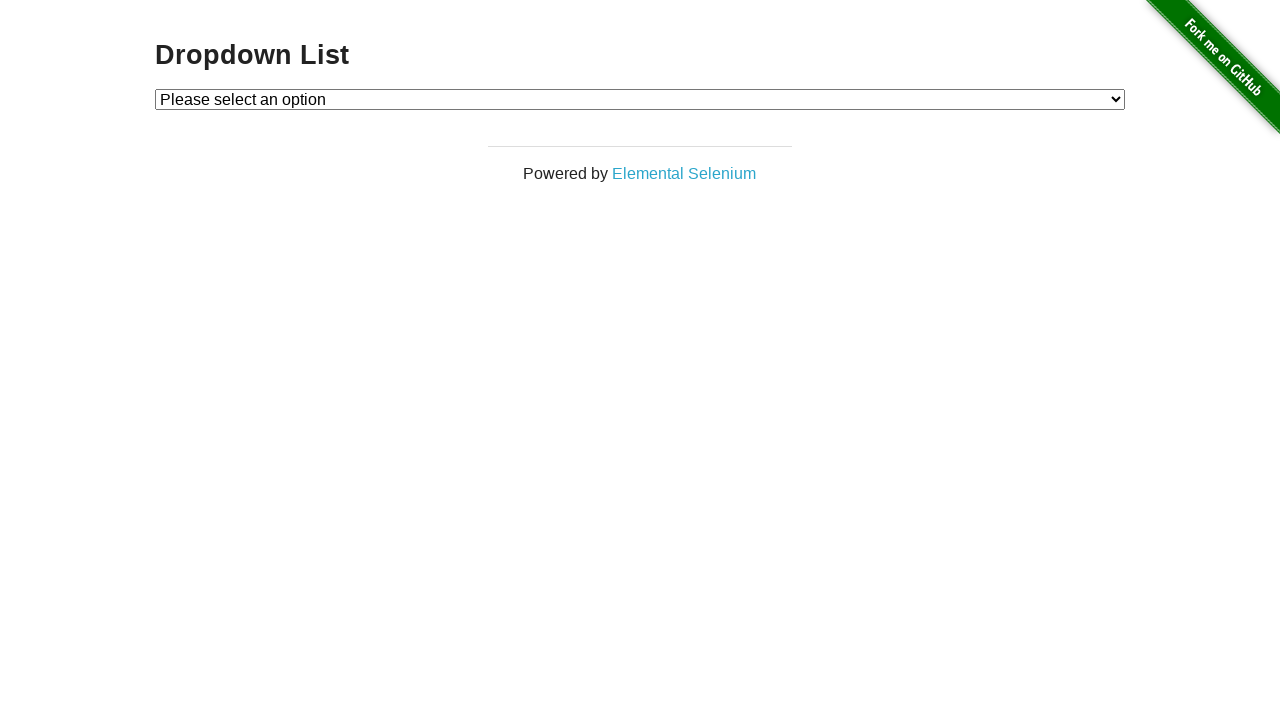

Navigated to dropdown selection page
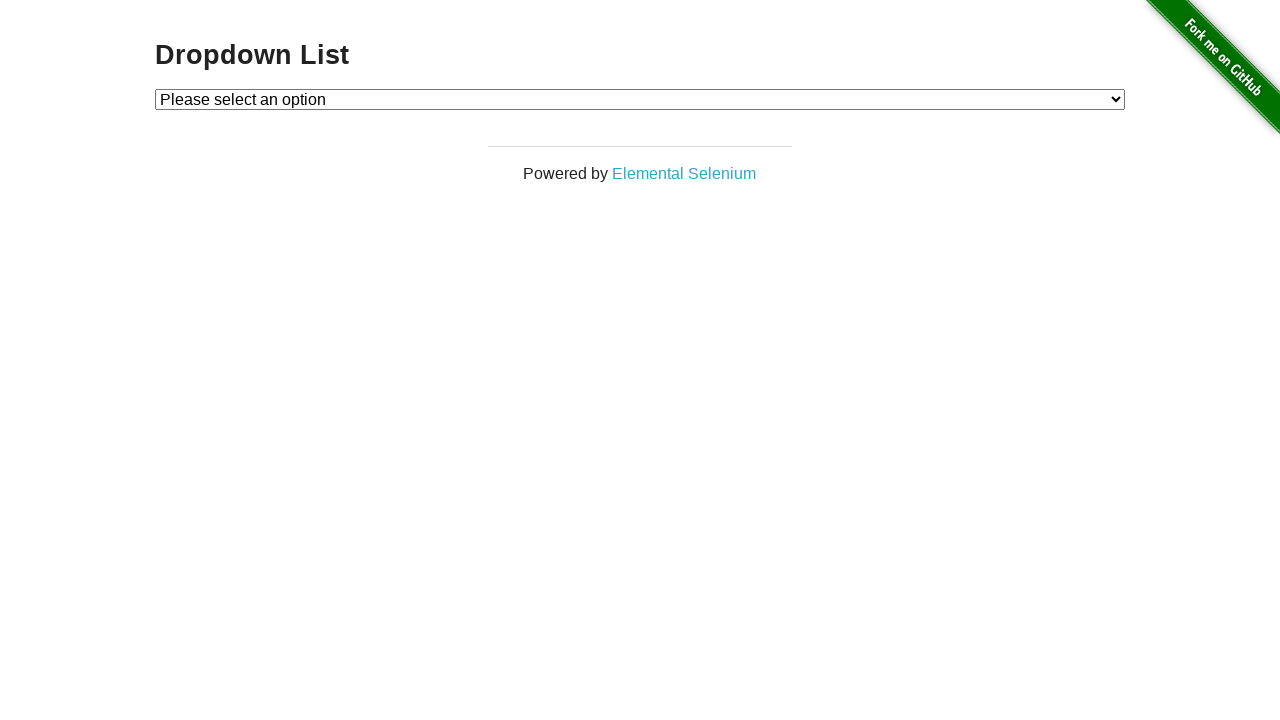

Located the dropdown element
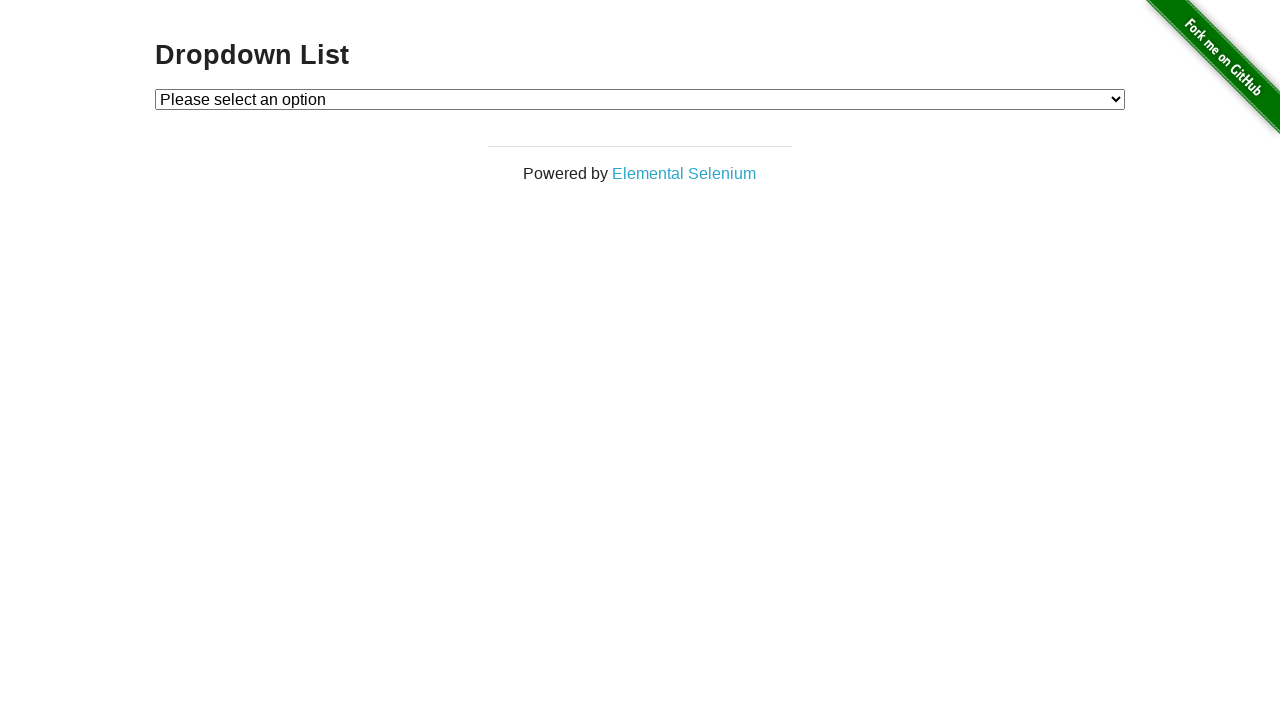

Selected 'Option 1' from dropdown by visible text on select#dropdown
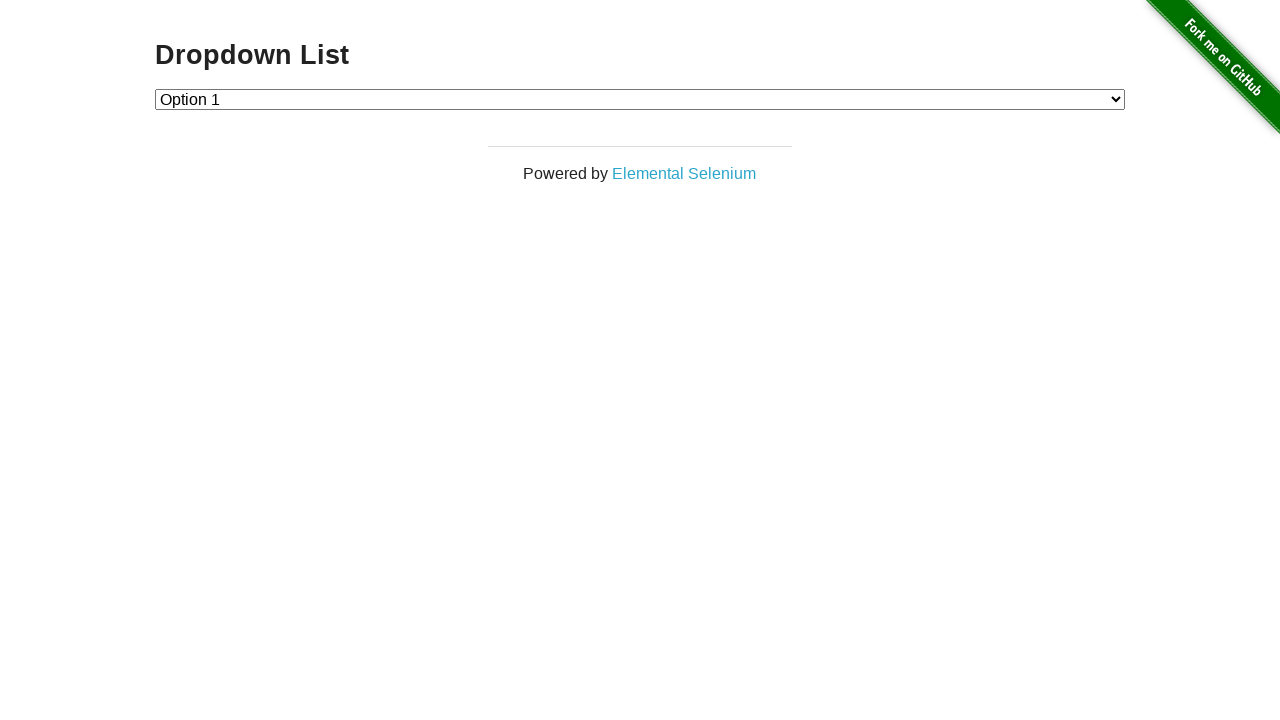

Retrieved selected option text: 'Option 1'
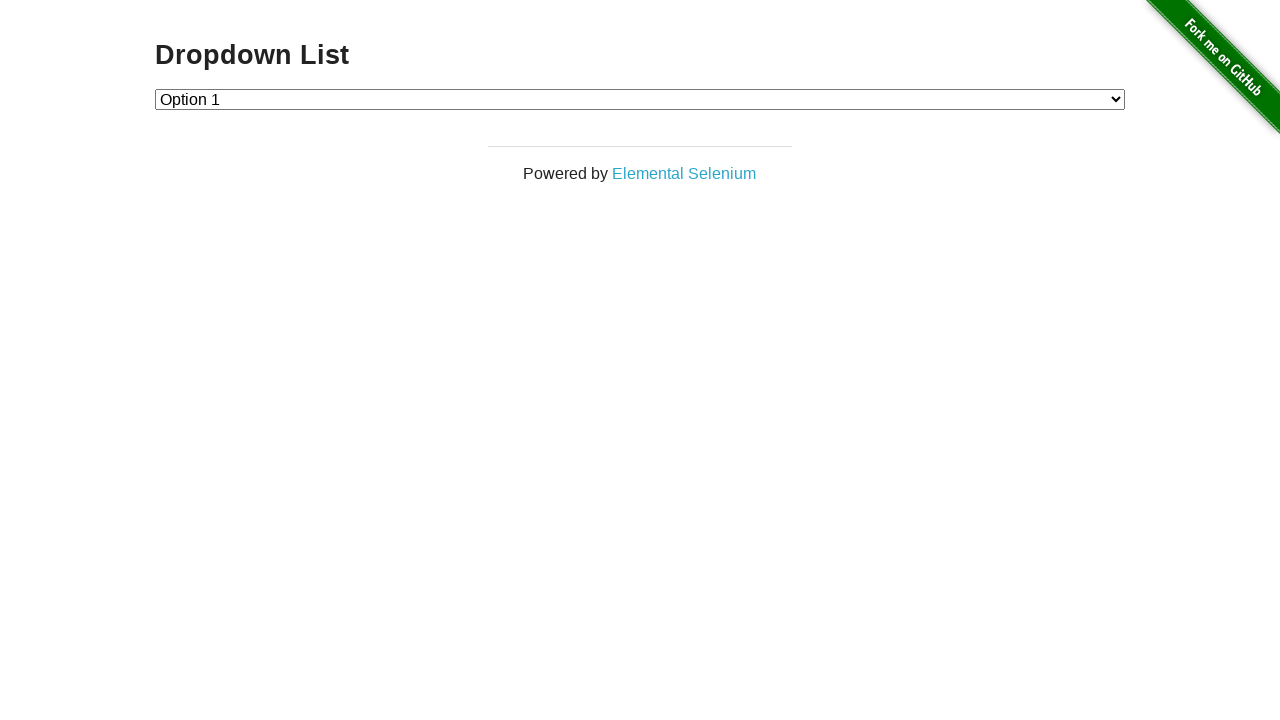

Retrieved all available dropdown options
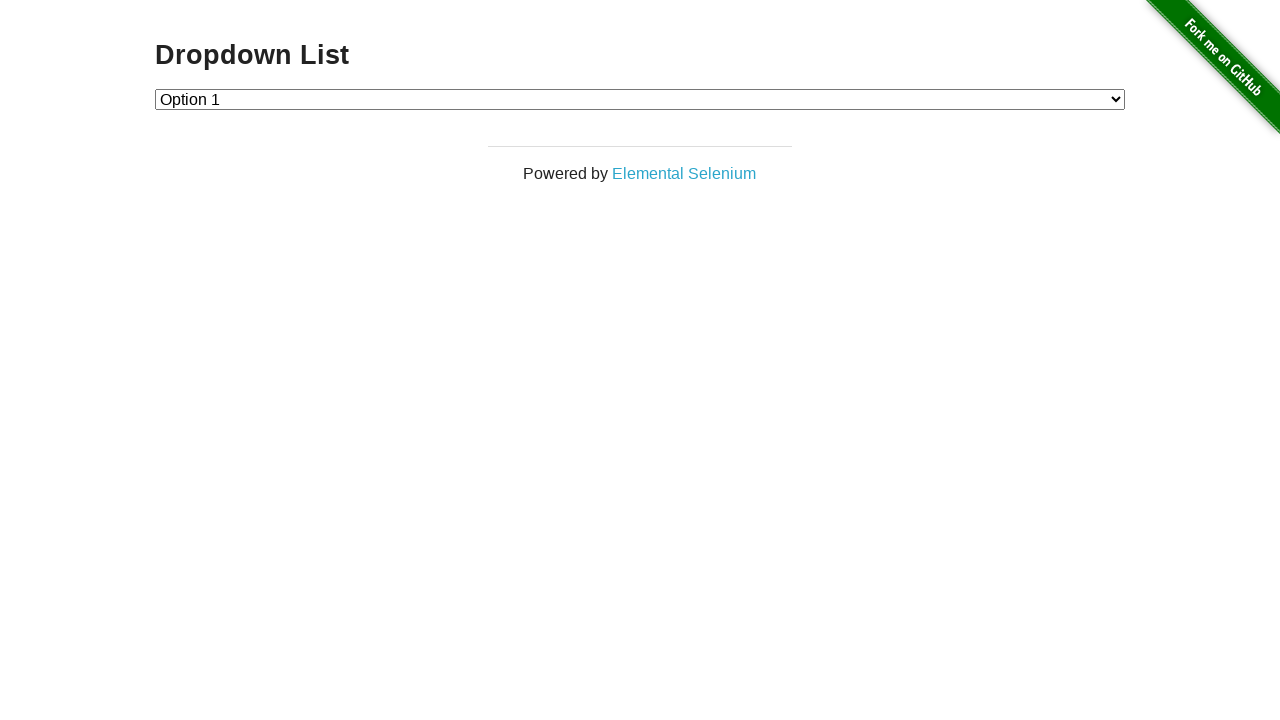

Counted total dropdown options: 3
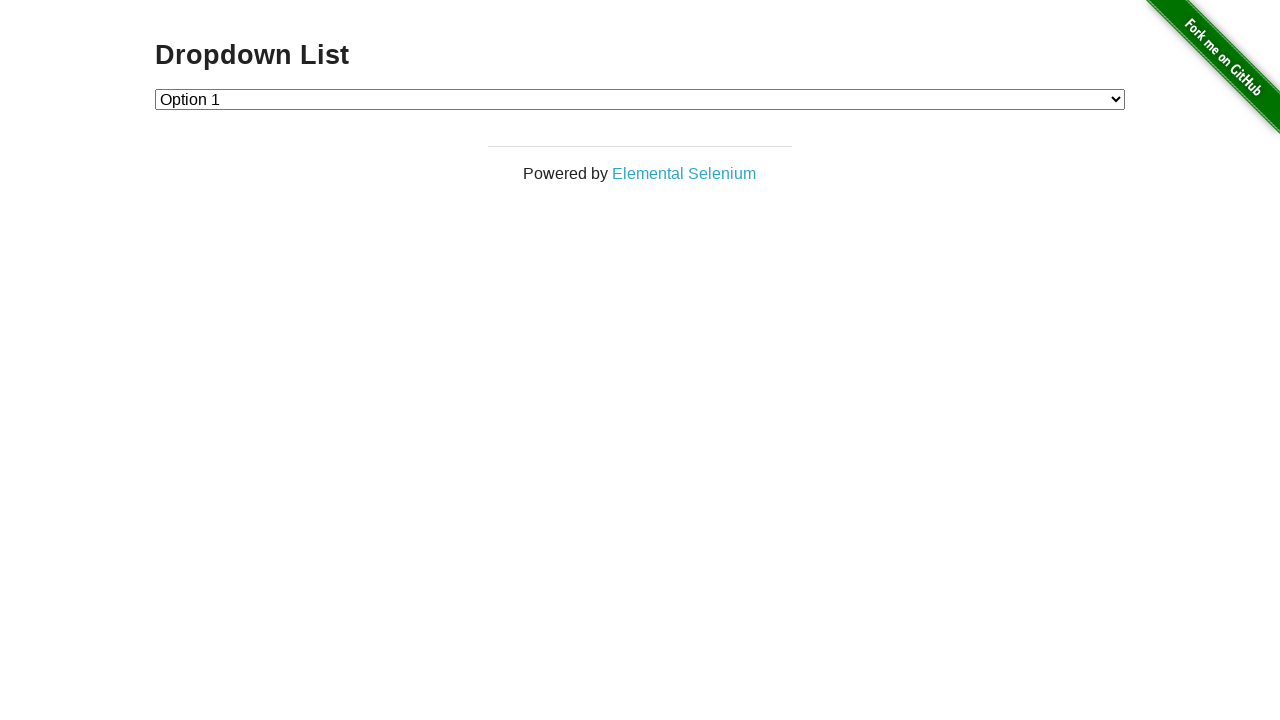

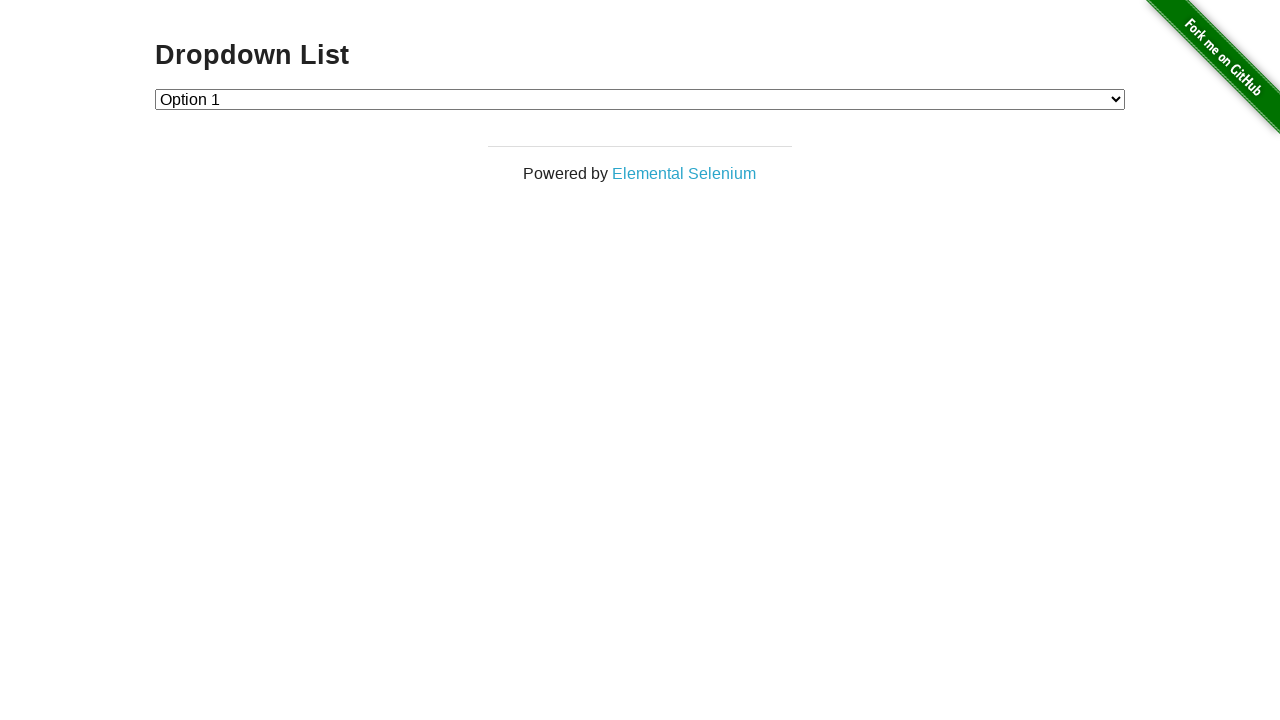